Tests browser alert handling functionality by triggering and interacting with different types of alerts (simple alert, confirm dialog, and prompt dialog) on the Selenium documentation page

Starting URL: https://www.selenium.dev/documentation/webdriver/browser/alerts/

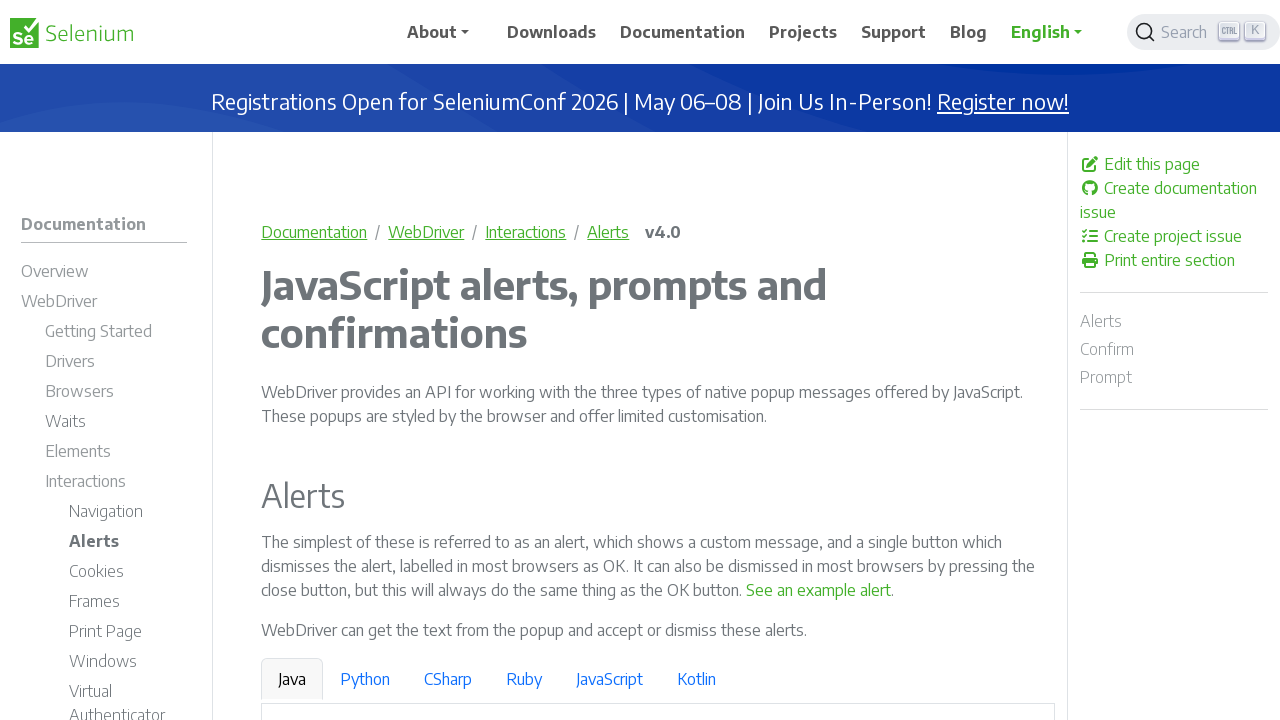

Clicked link to trigger simple alert at (819, 590) on a:has-text('See an example alert')
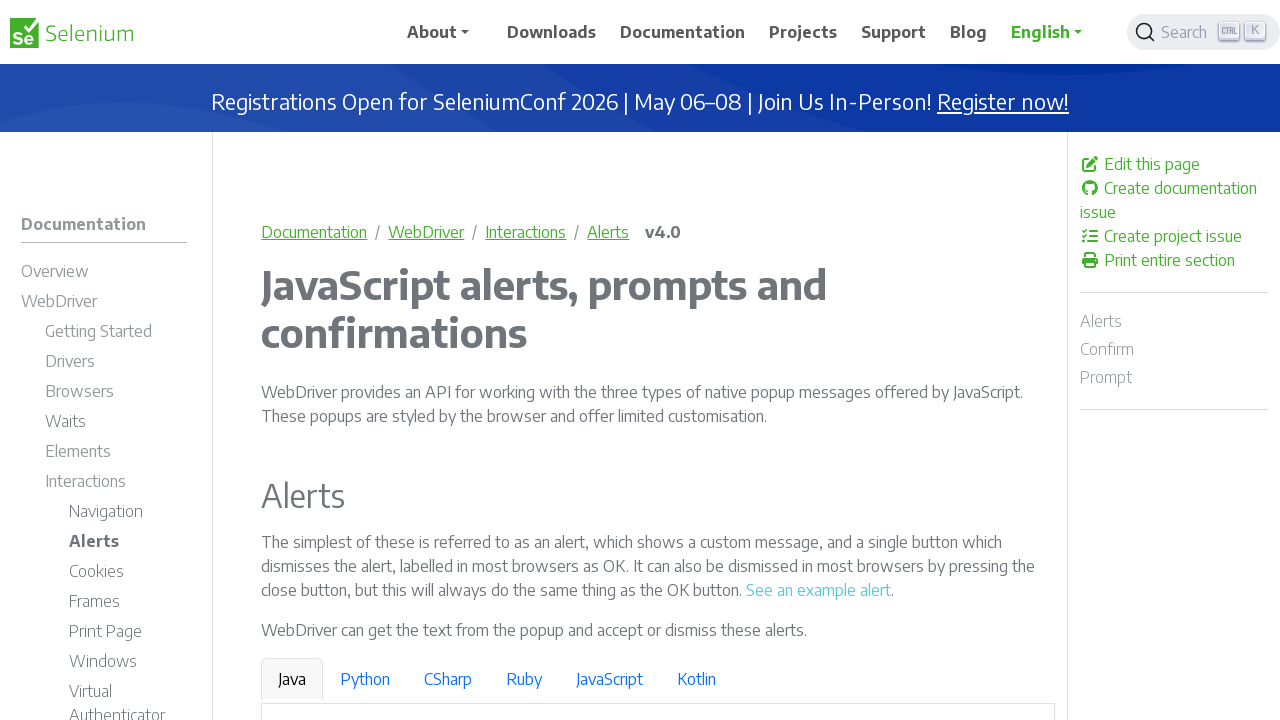

Set up dialog handler to accept simple alert
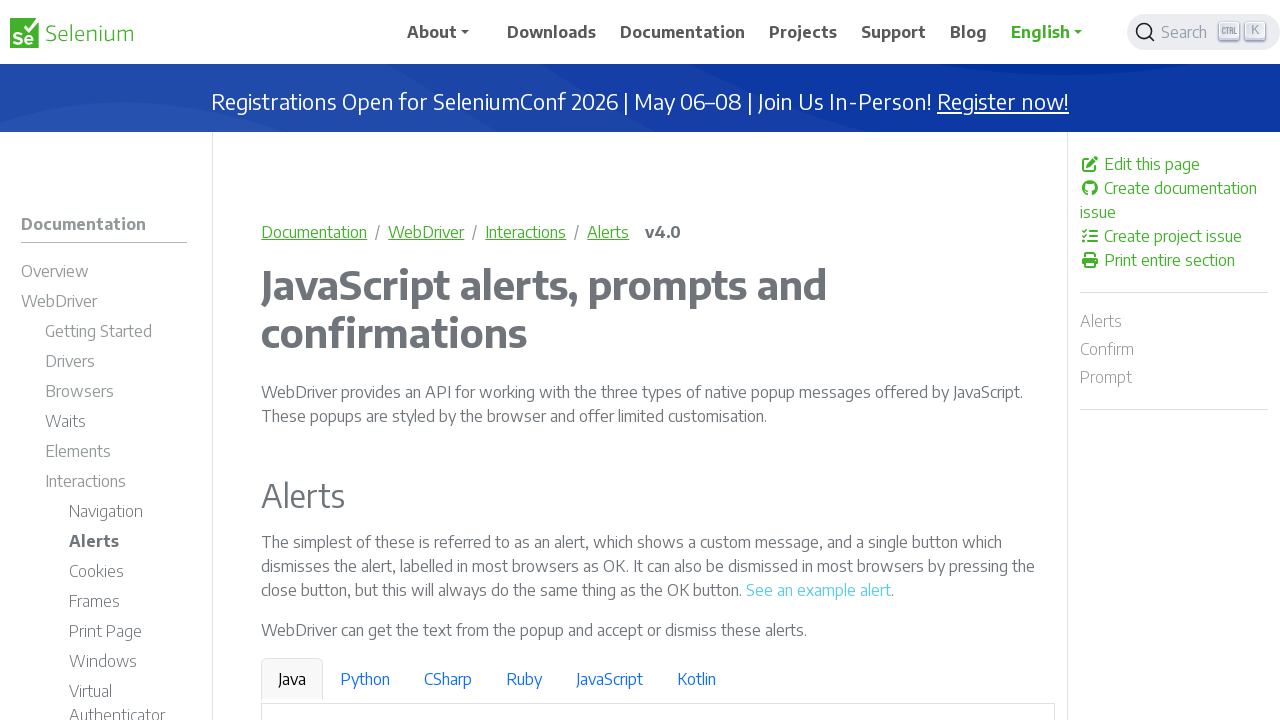

Clicked link to trigger confirm dialog at (964, 361) on a:has-text('See a sample confirm')
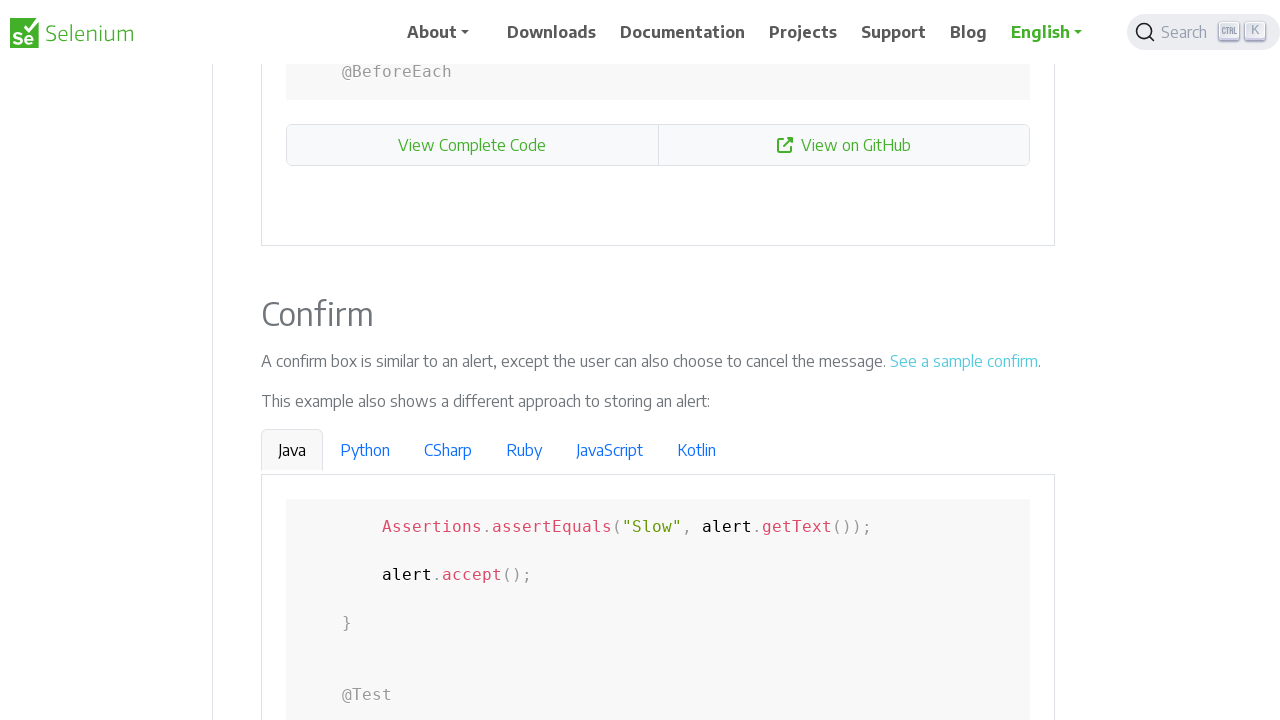

Set up dialog handler to dismiss confirm dialog
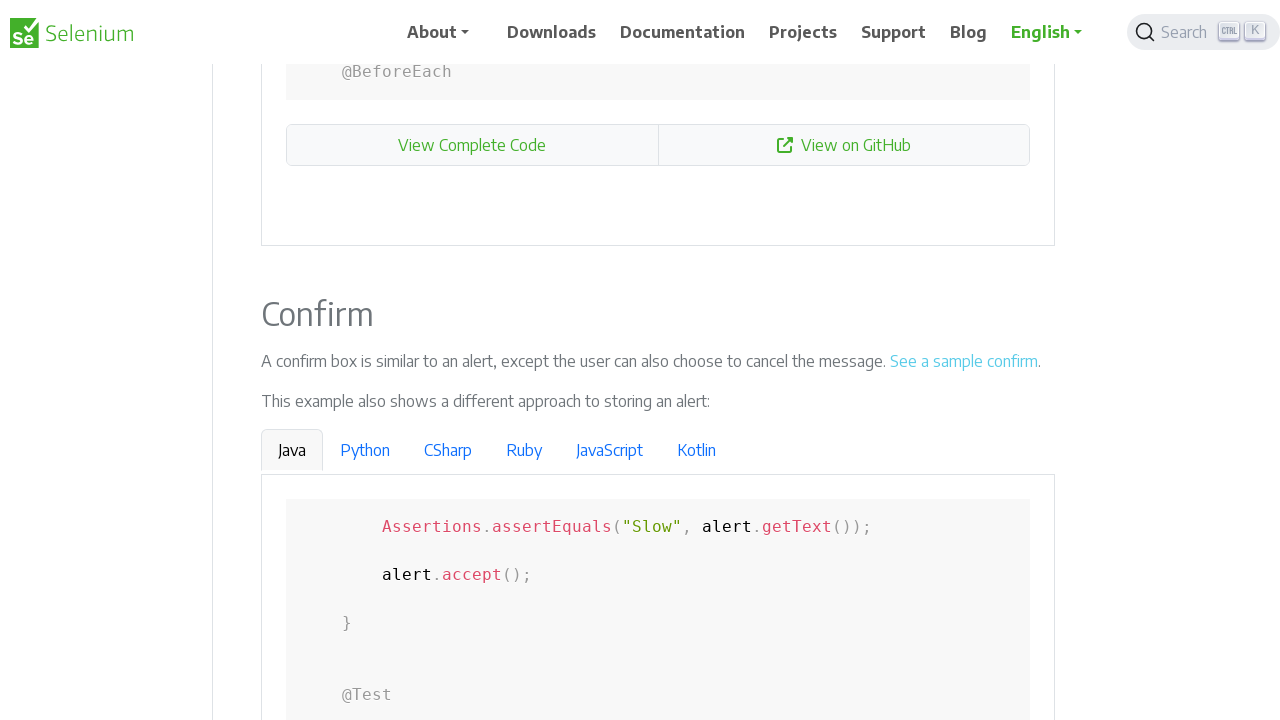

Set up dialog handler to accept prompt dialog with 'Selenium' text
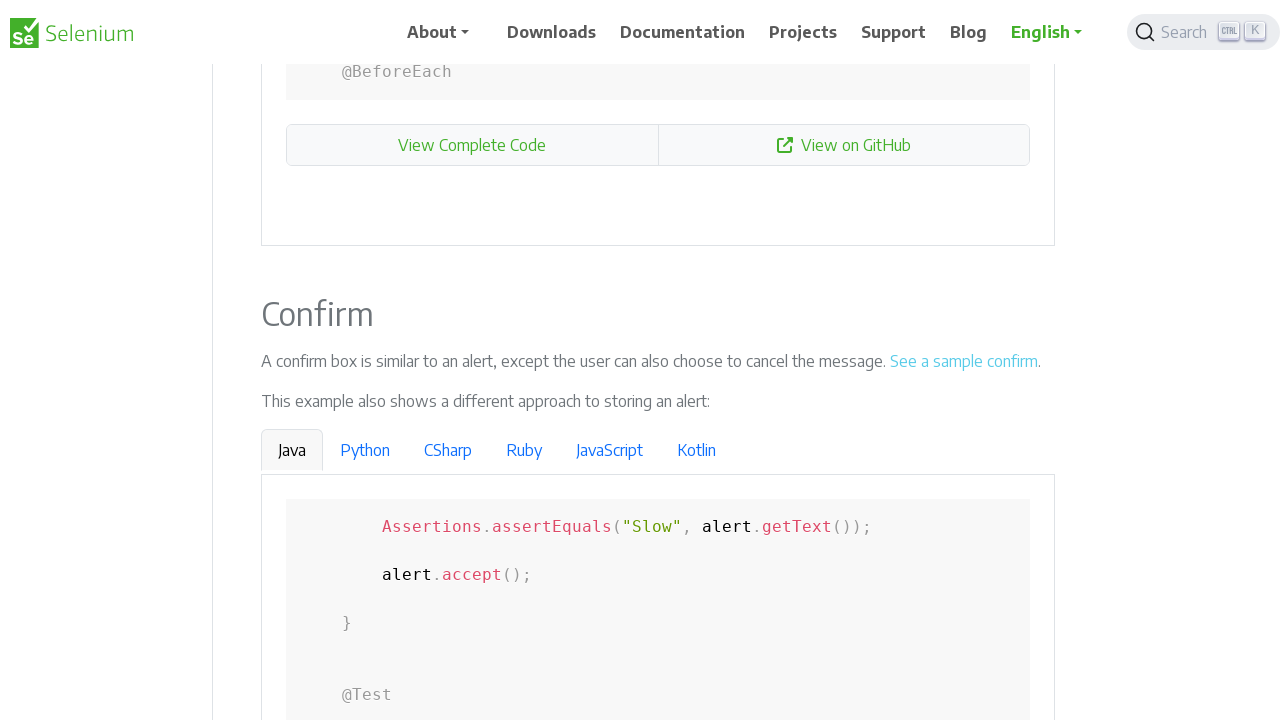

Clicked link to trigger prompt dialog at (627, 360) on a:has-text('See a sample prompt')
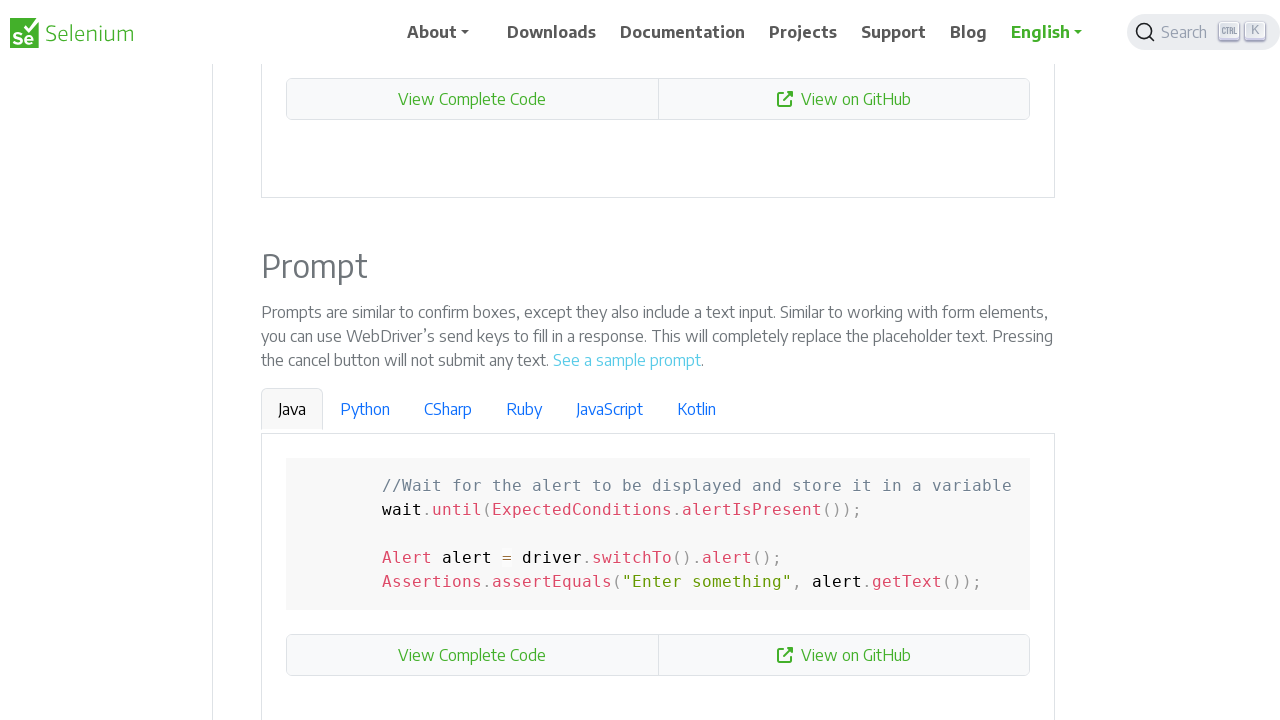

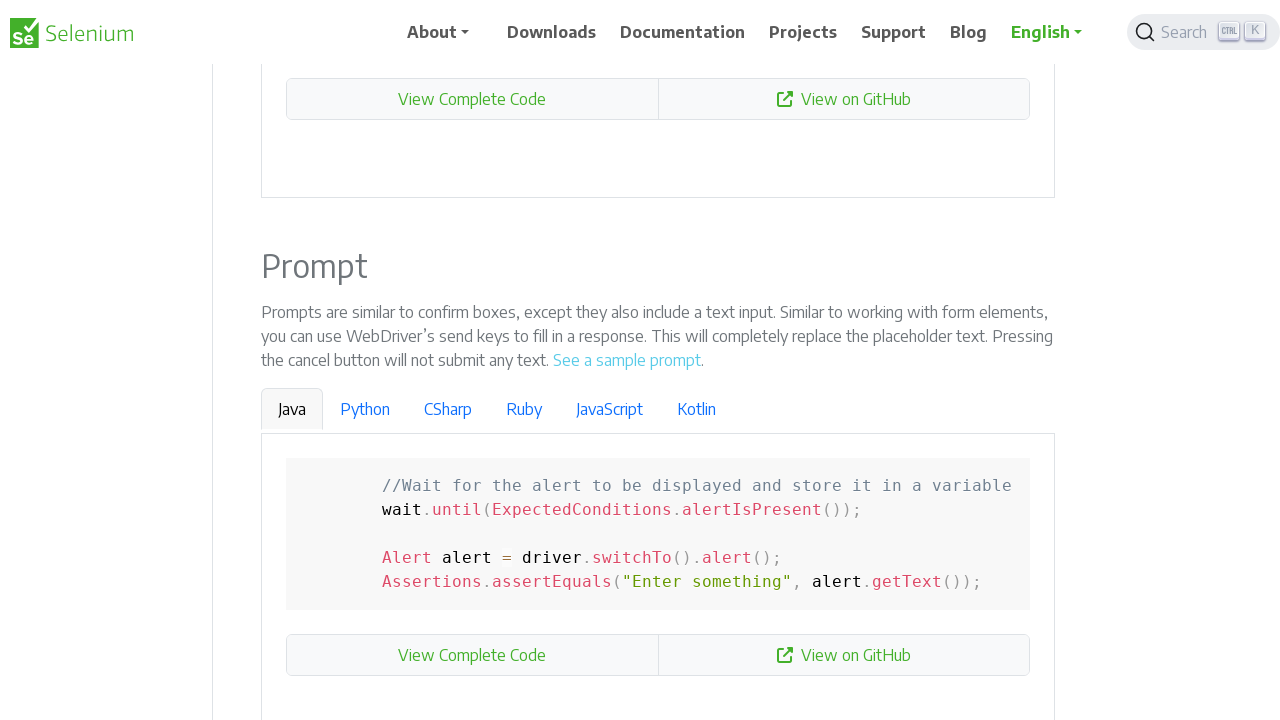